Tests checkbox functionality by clicking to select, verifying selection, clicking to deselect, and verifying deselection on an automation practice page

Starting URL: https://rahulshettyacademy.com/AutomationPractice/

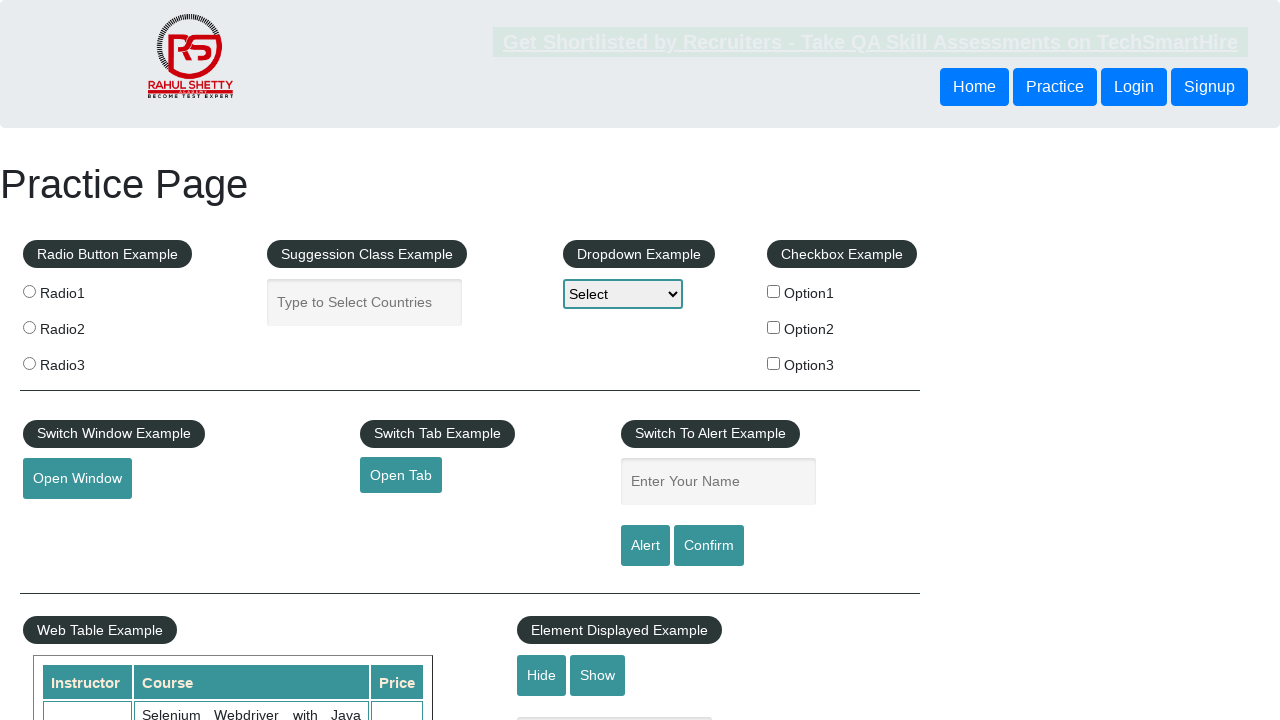

Clicked checkbox #checkBoxOption1 to select it at (774, 291) on #checkBoxOption1
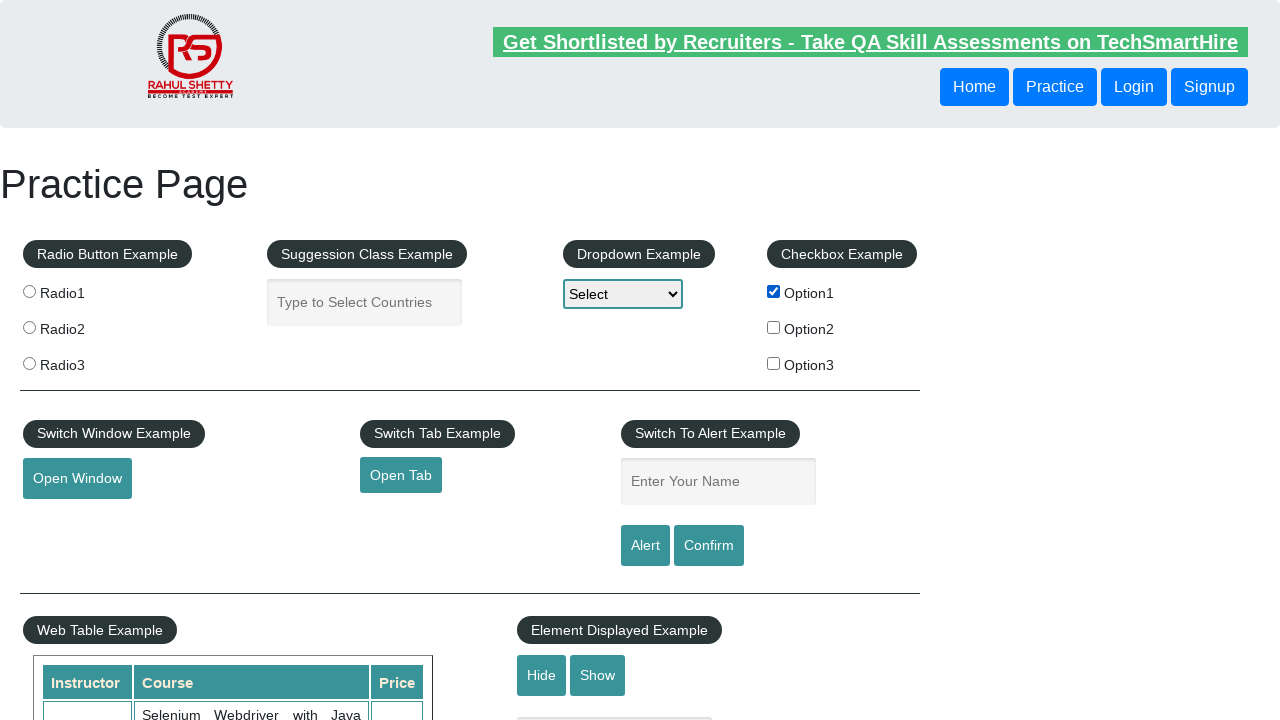

Verified that checkbox #checkBoxOption1 is selected
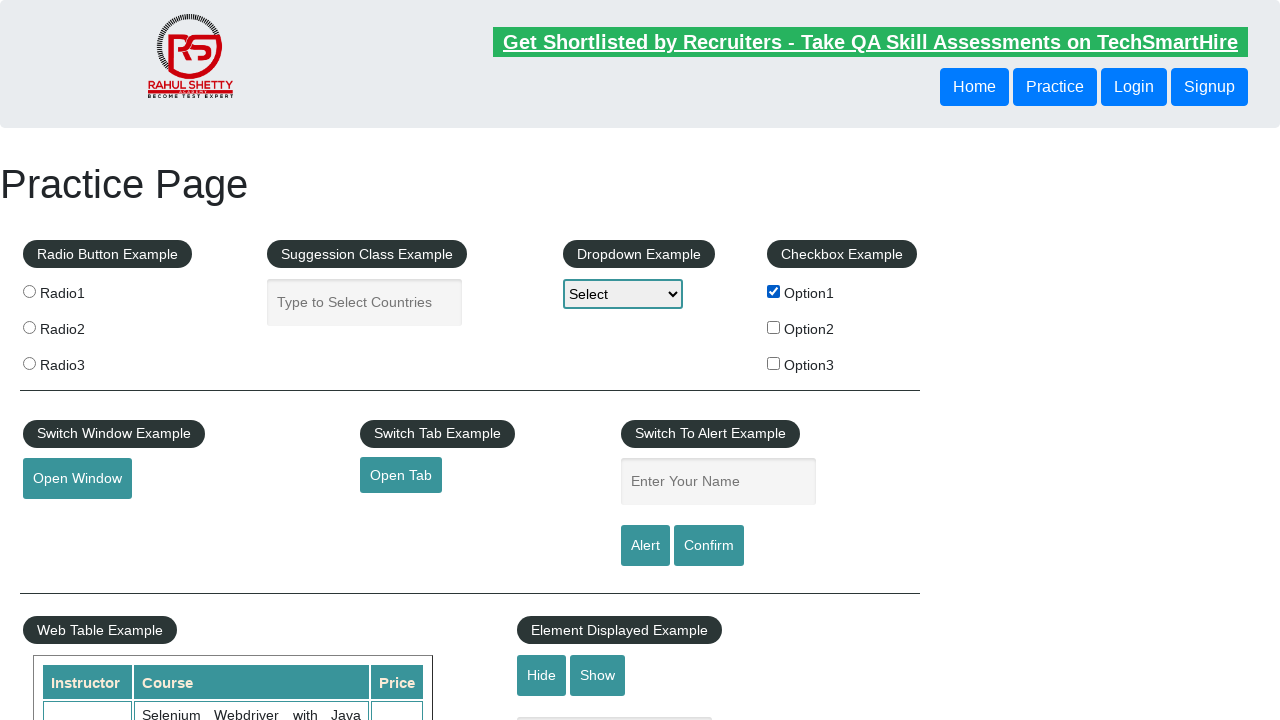

Clicked checkbox #checkBoxOption1 to deselect it at (774, 291) on #checkBoxOption1
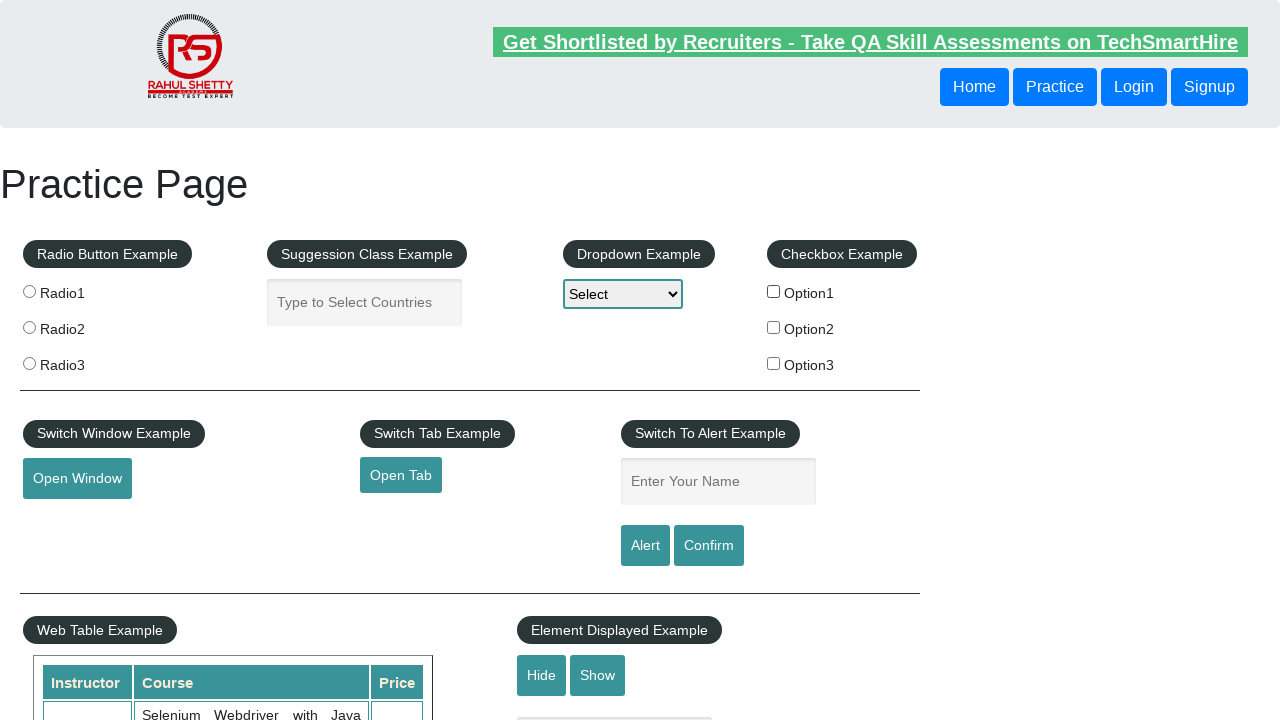

Verified that checkbox #checkBoxOption1 is deselected
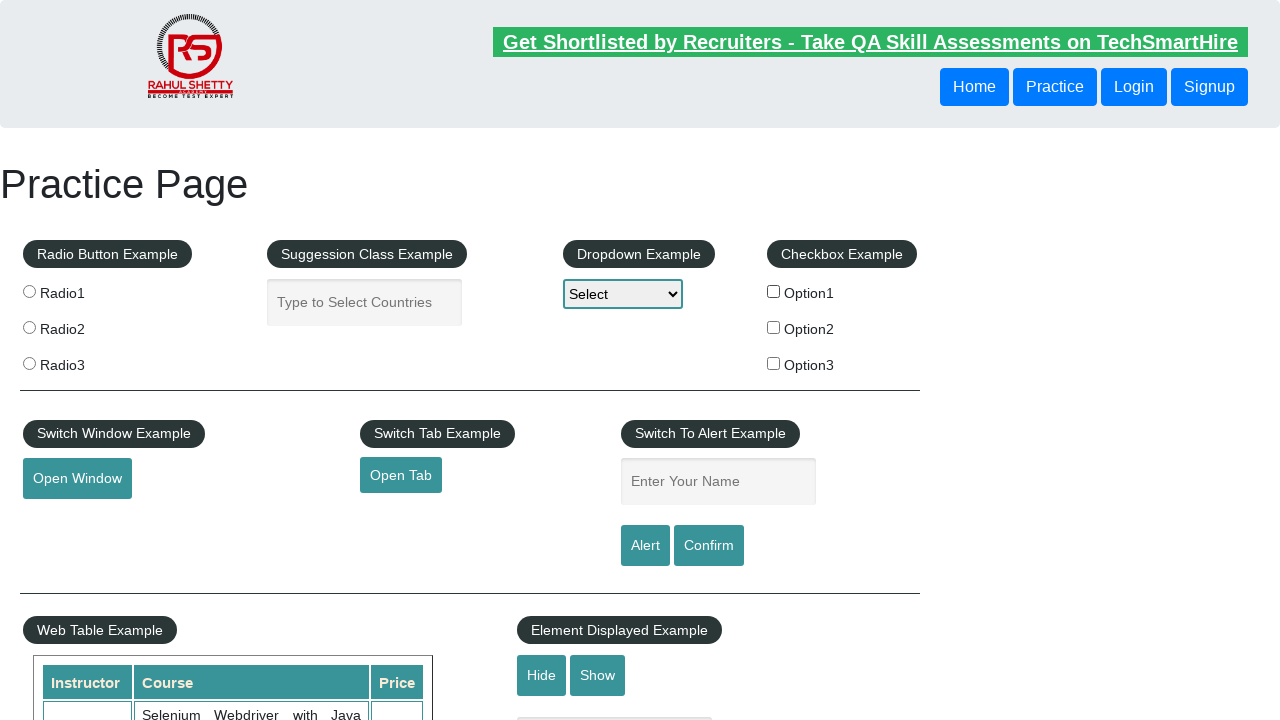

Located all checkboxes on the page - found 3 total checkboxes
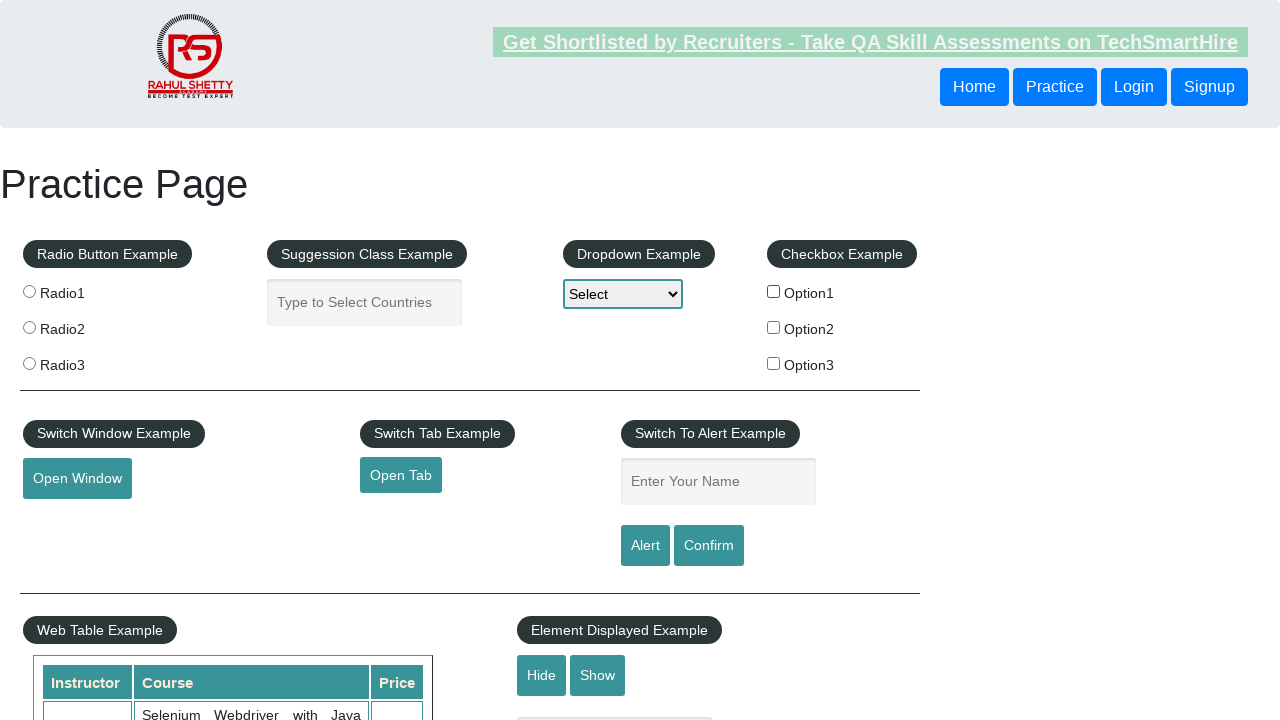

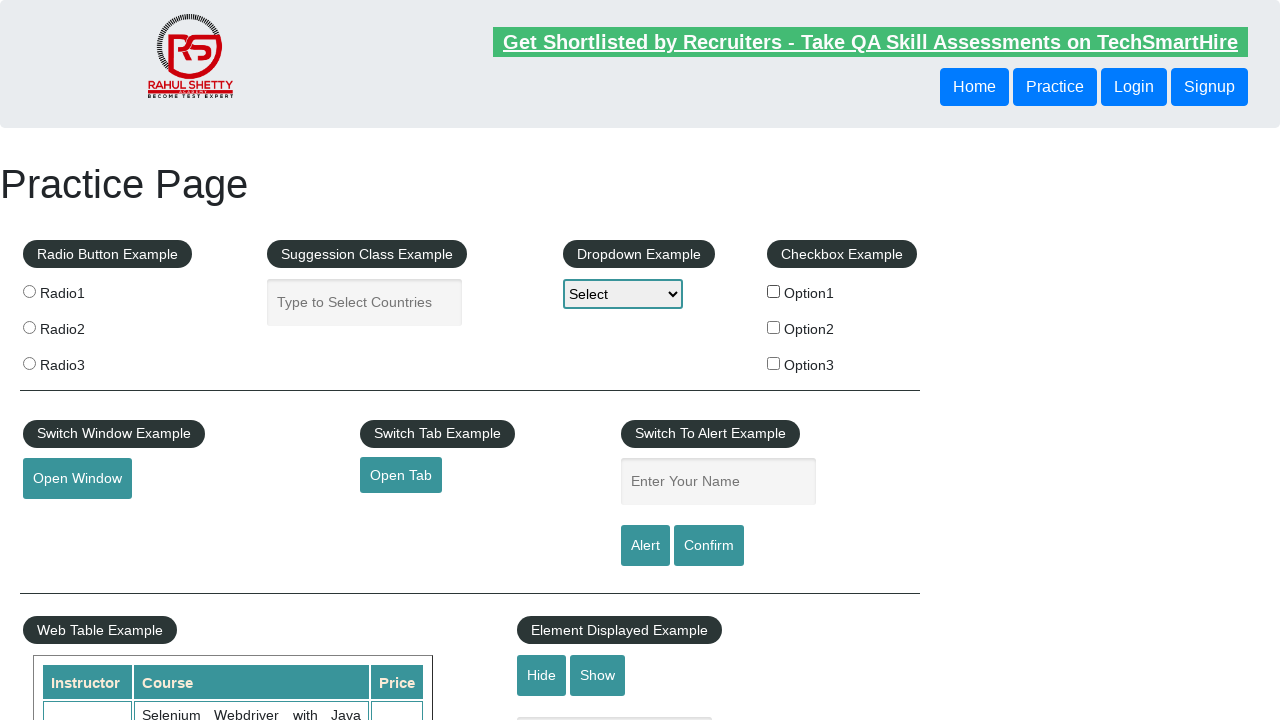